Tests scrollable table functionality by scrolling the page, calculating sum of values in table cells, and verifying against displayed total

Starting URL: https://rahulshettyacademy.com/AutomationPractice/

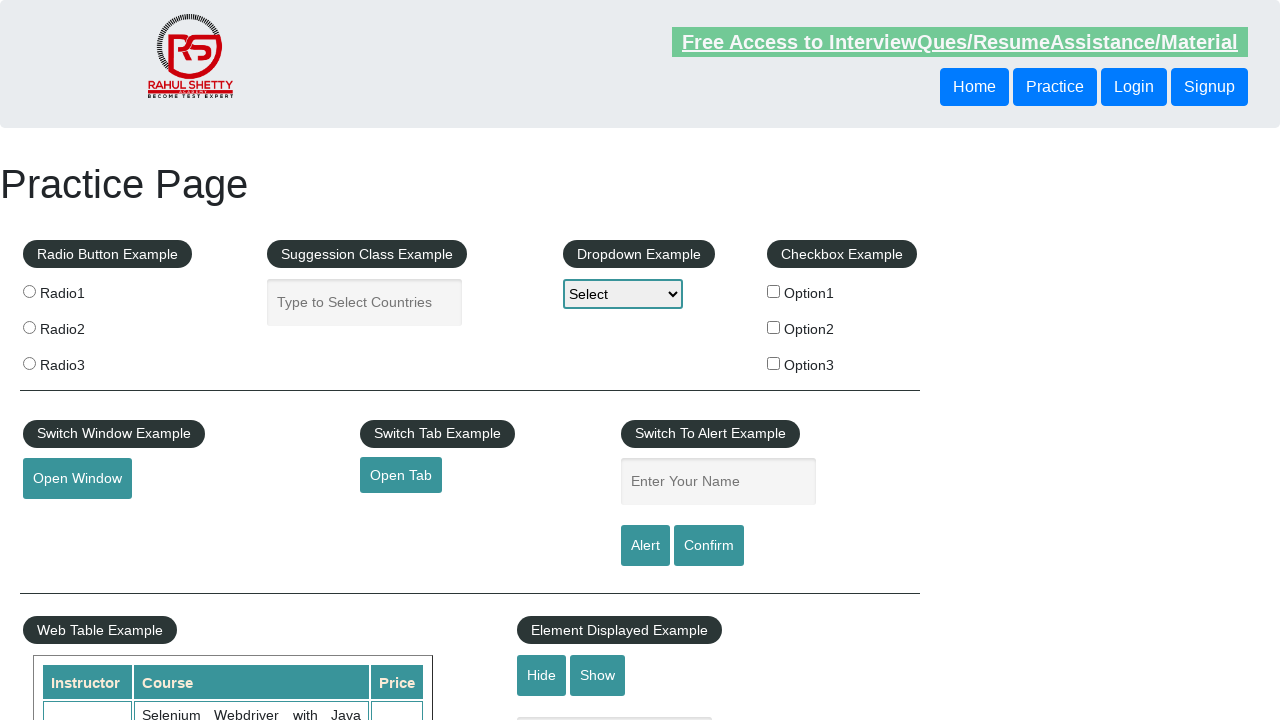

Scrolled page down by 500px to view the table
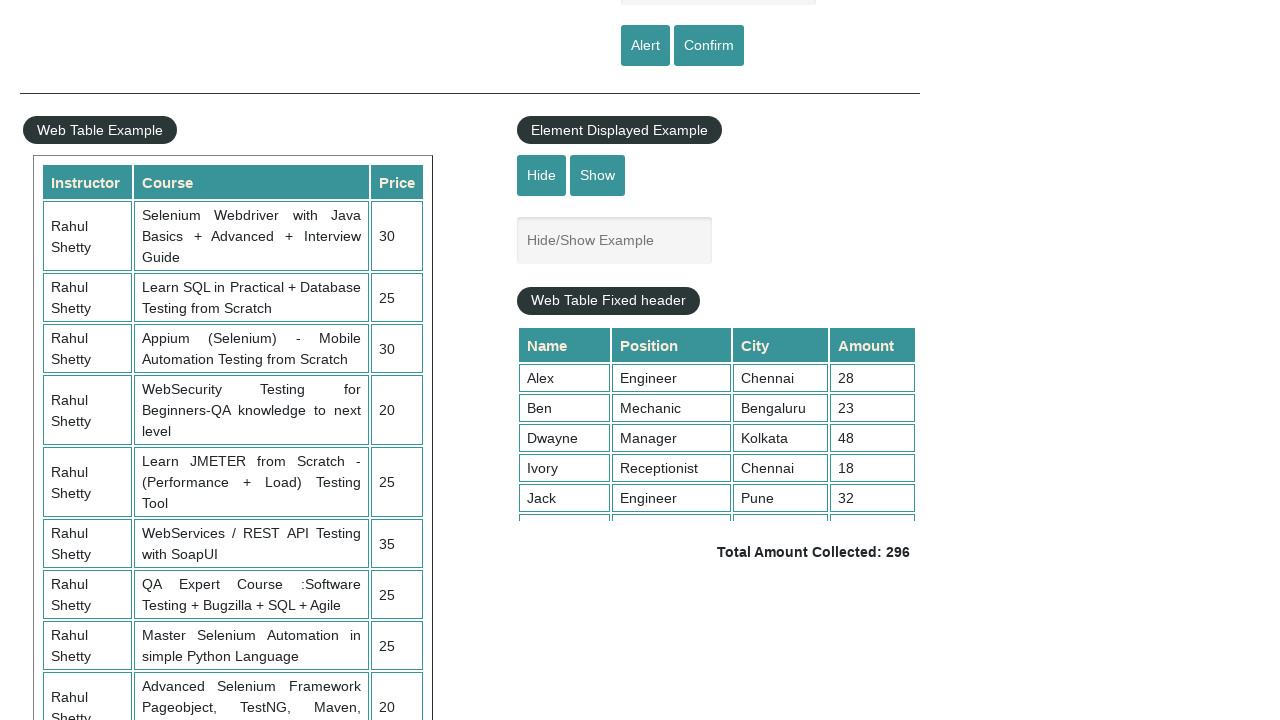

Retrieved all rows from the scrollable table
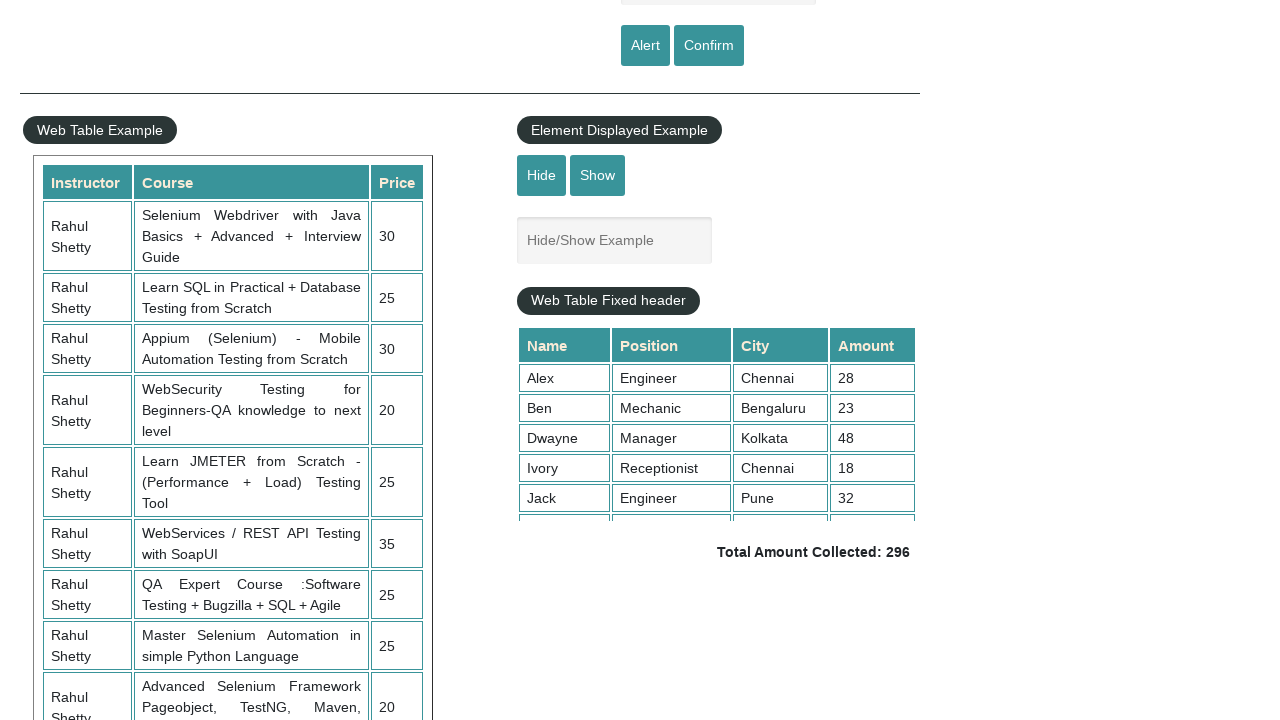

Calculated sum of 4th column values: 296
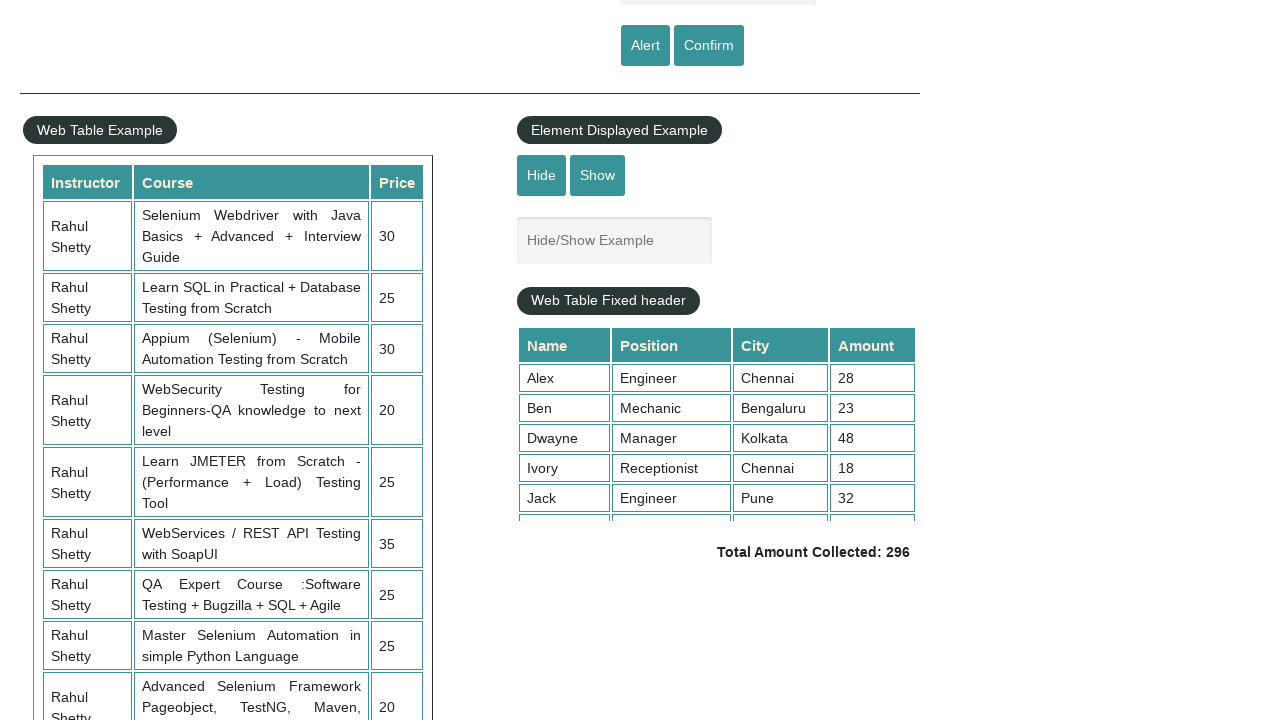

Retrieved displayed total amount text:  Total Amount Collected: 296 
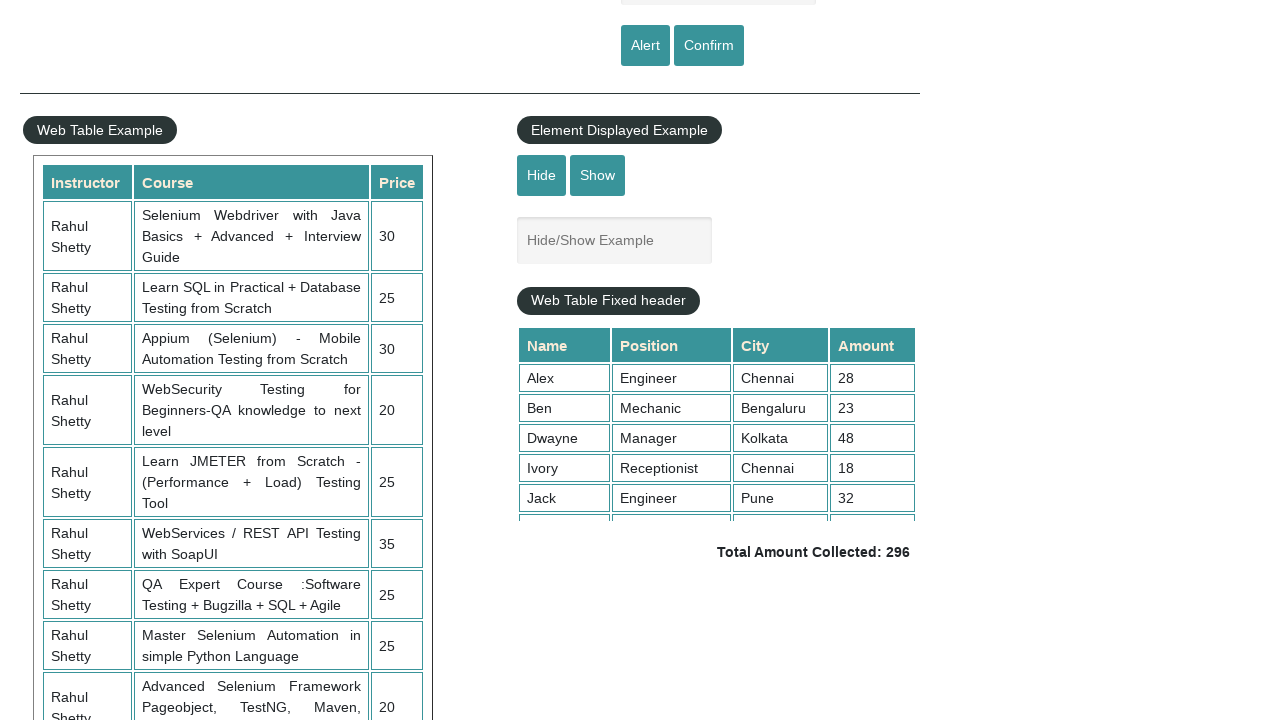

Parsed displayed total value: 296
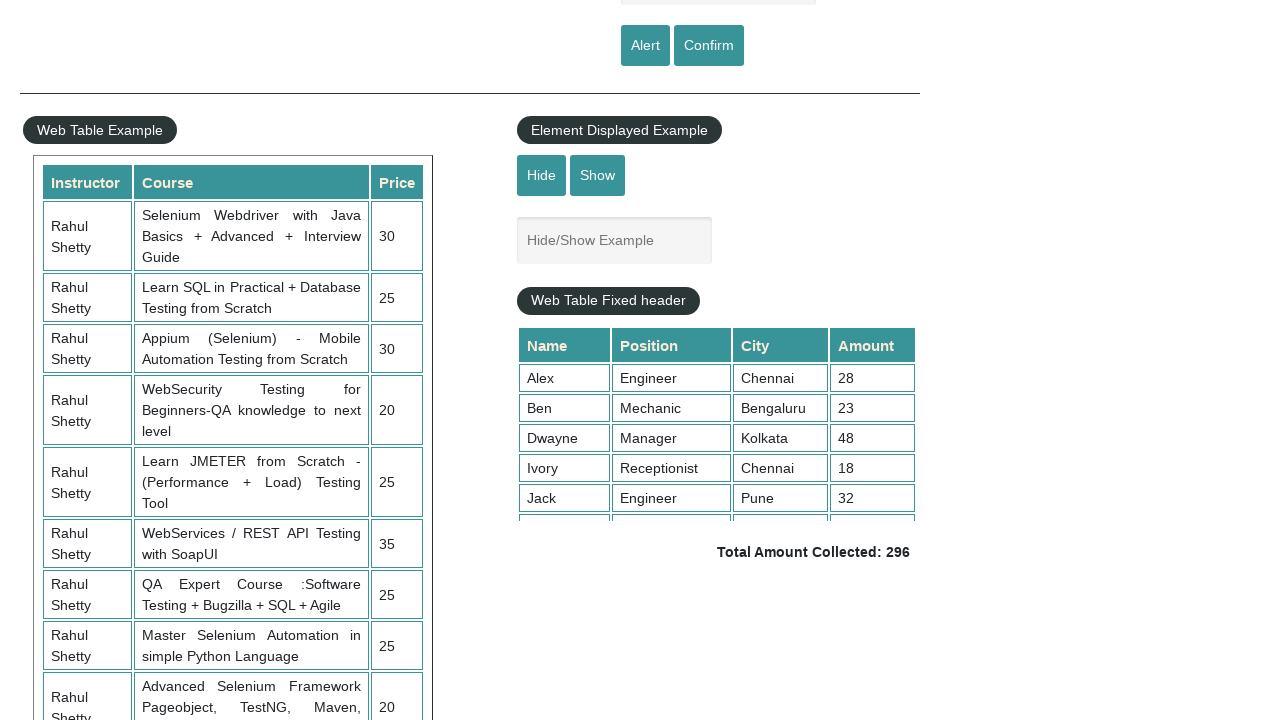

Verified calculated sum (296) matches displayed total (296)
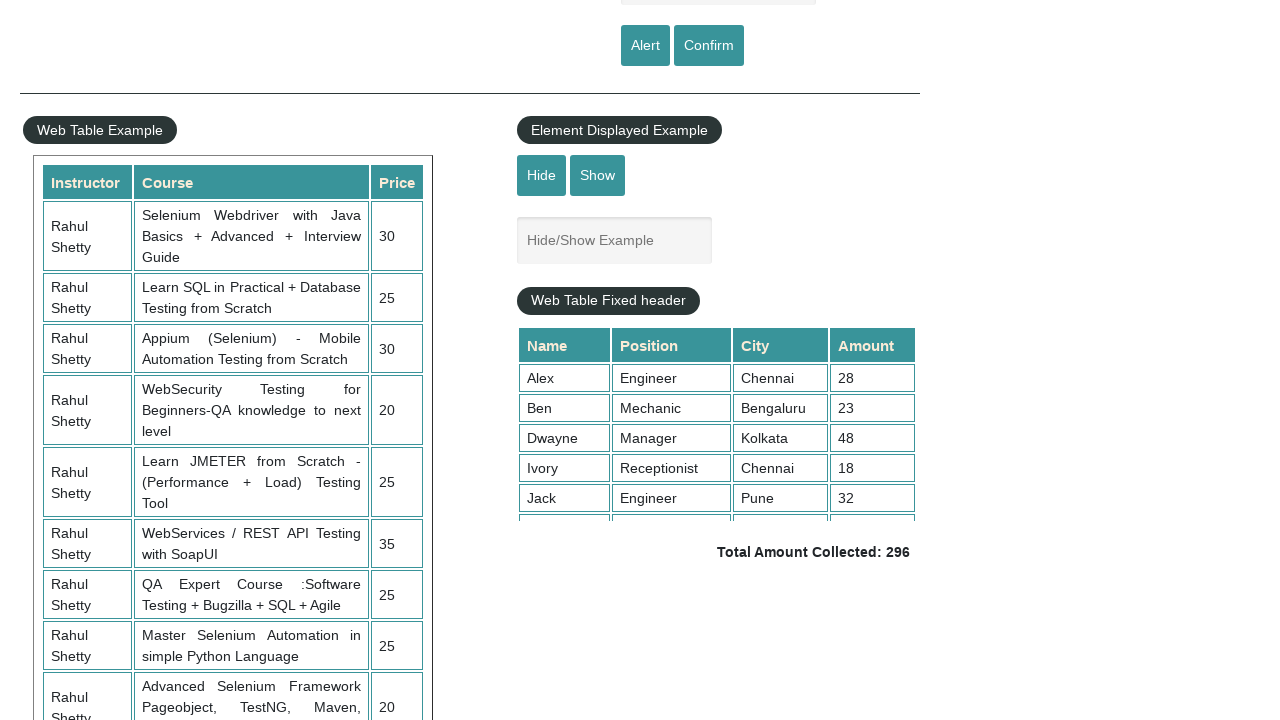

Scrolled within table element to bottom (scrollTop=5000)
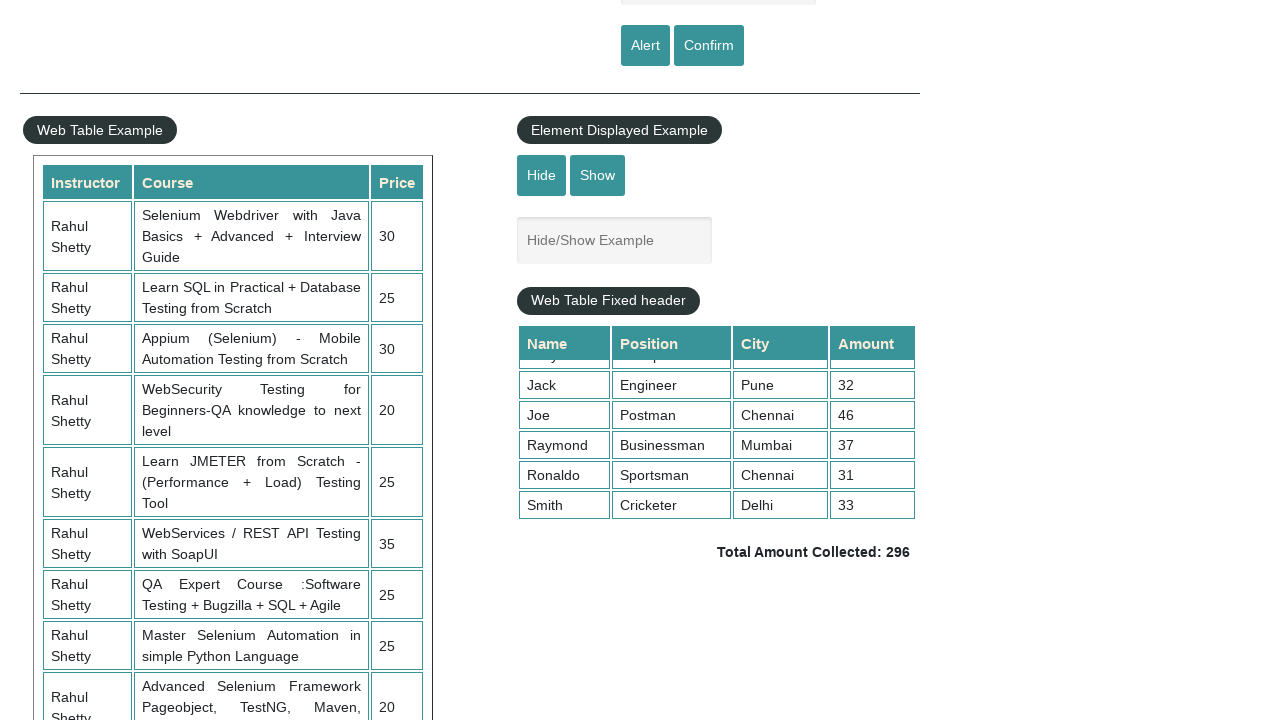

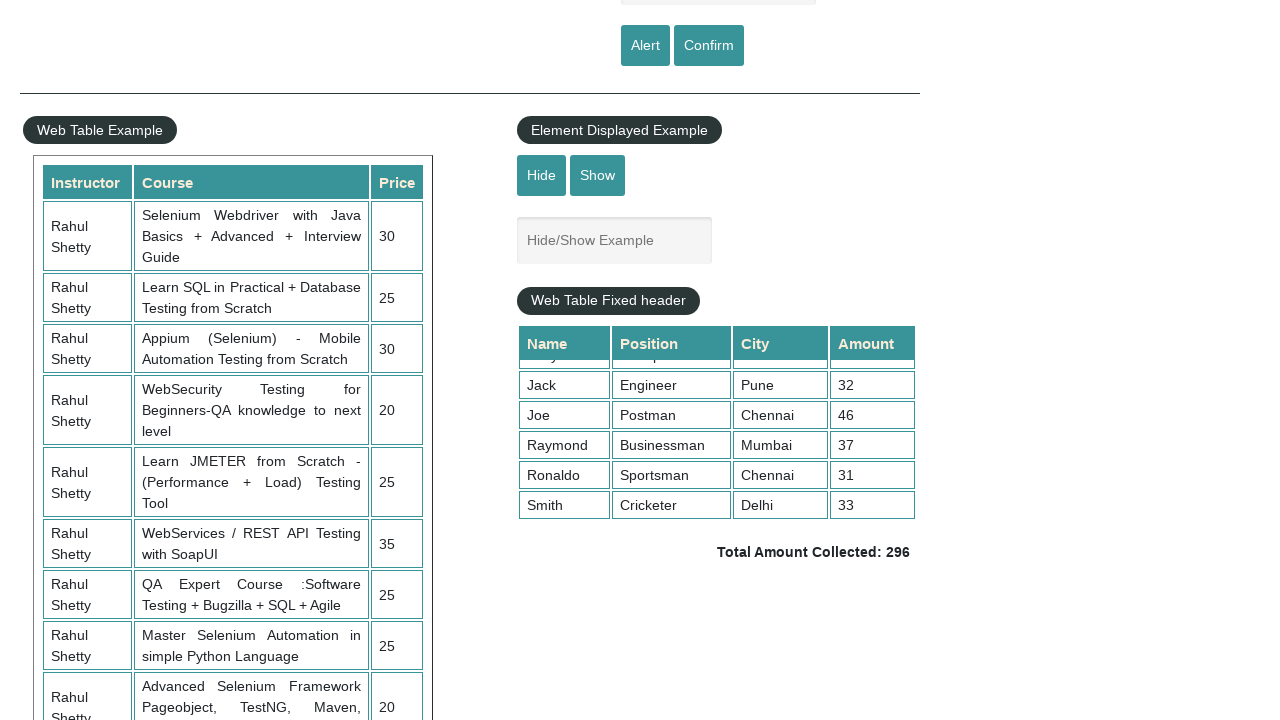